Tests flight booking workflow on BlazeDemo by selecting departure and arrival cities, choosing a flight, and completing the purchase form with passenger and payment details

Starting URL: http://www.blazedemo.com/

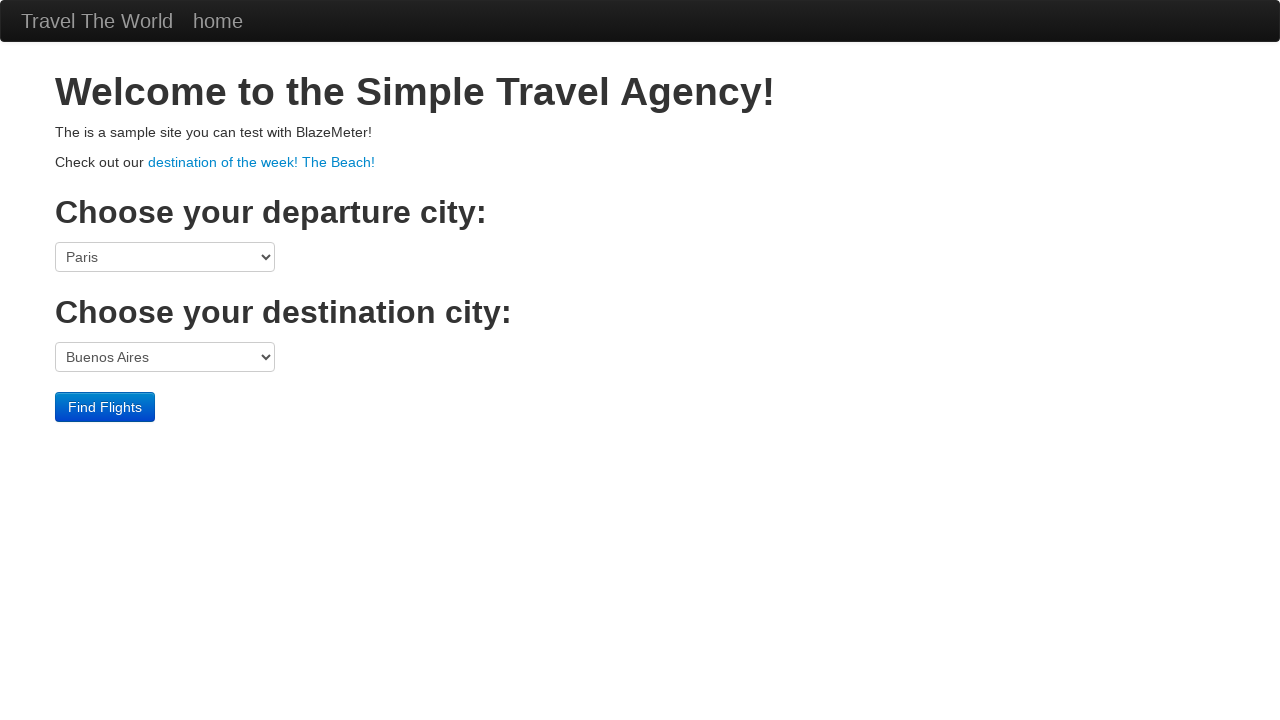

Selected Boston as departure city from dropdown on select[name='fromPort']
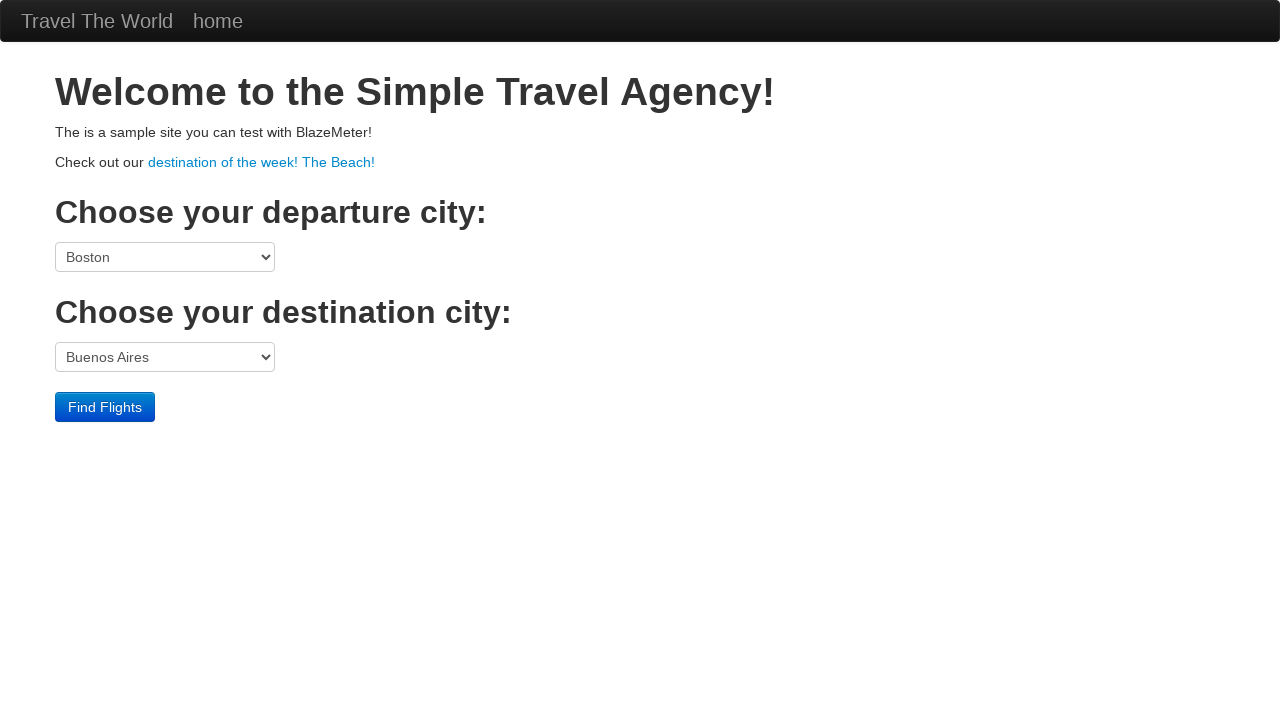

Selected Rome as destination city from dropdown on select[name='toPort']
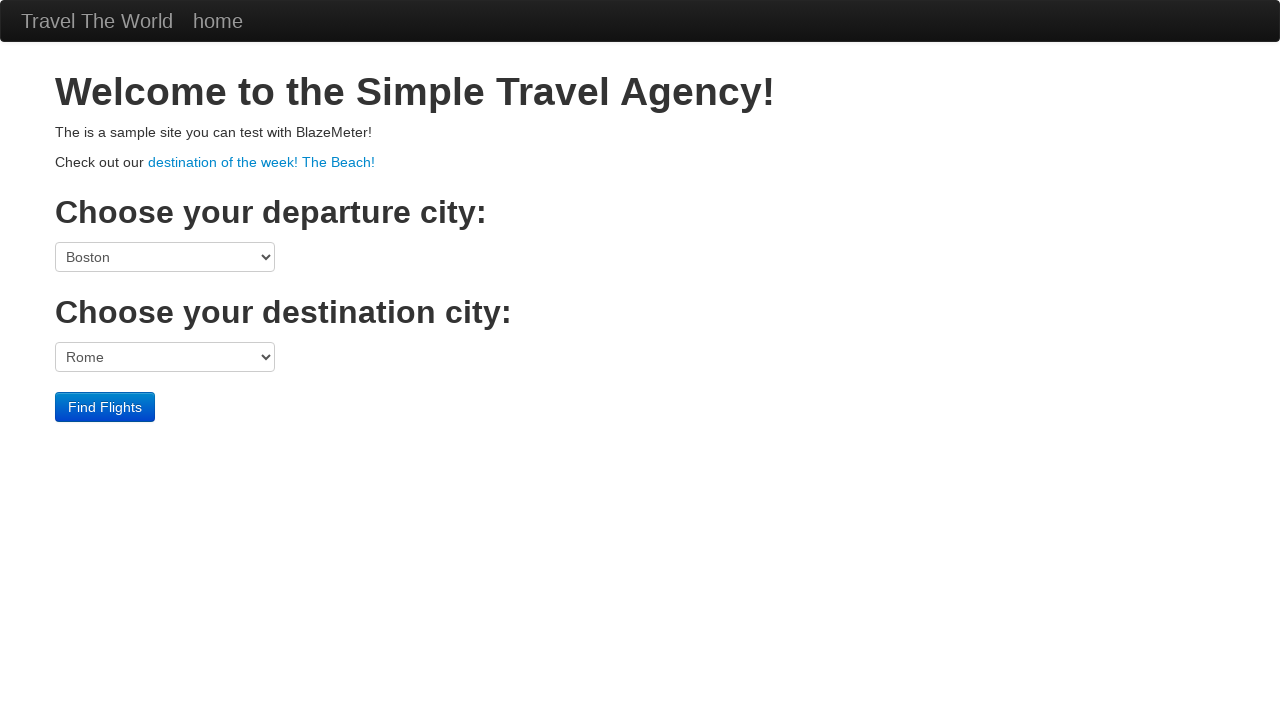

Clicked Find Flights button to search for available flights at (105, 407) on input[value='Find Flights']
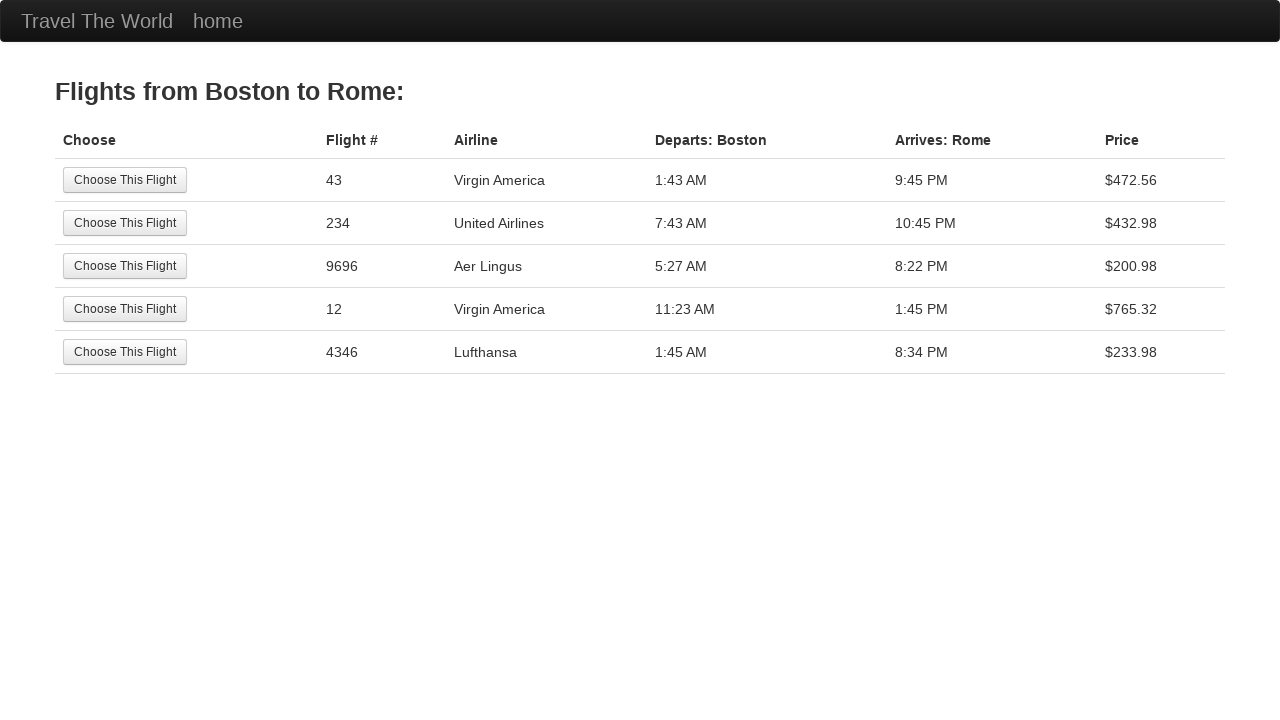

Selected the 5th flight option from available flights at (125, 352) on input[value='Choose This Flight'] >> nth=4
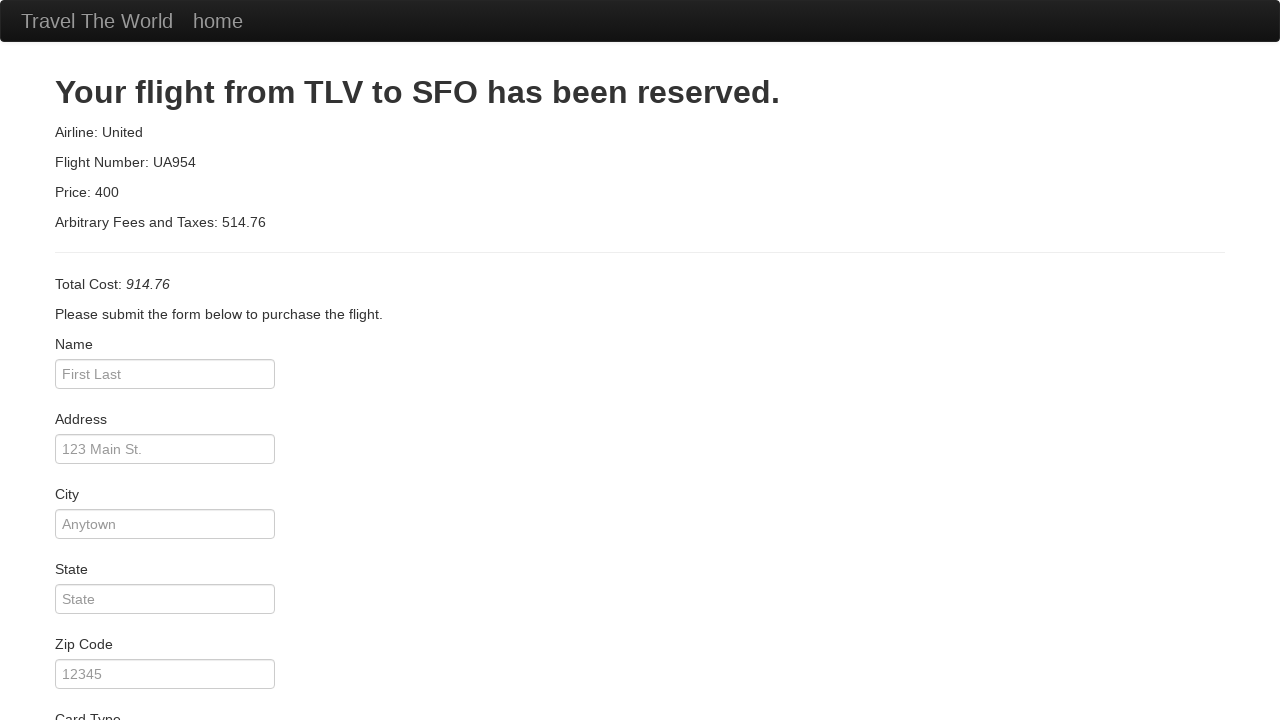

Filled passenger name as 'John Smith' on input[name='inputName']
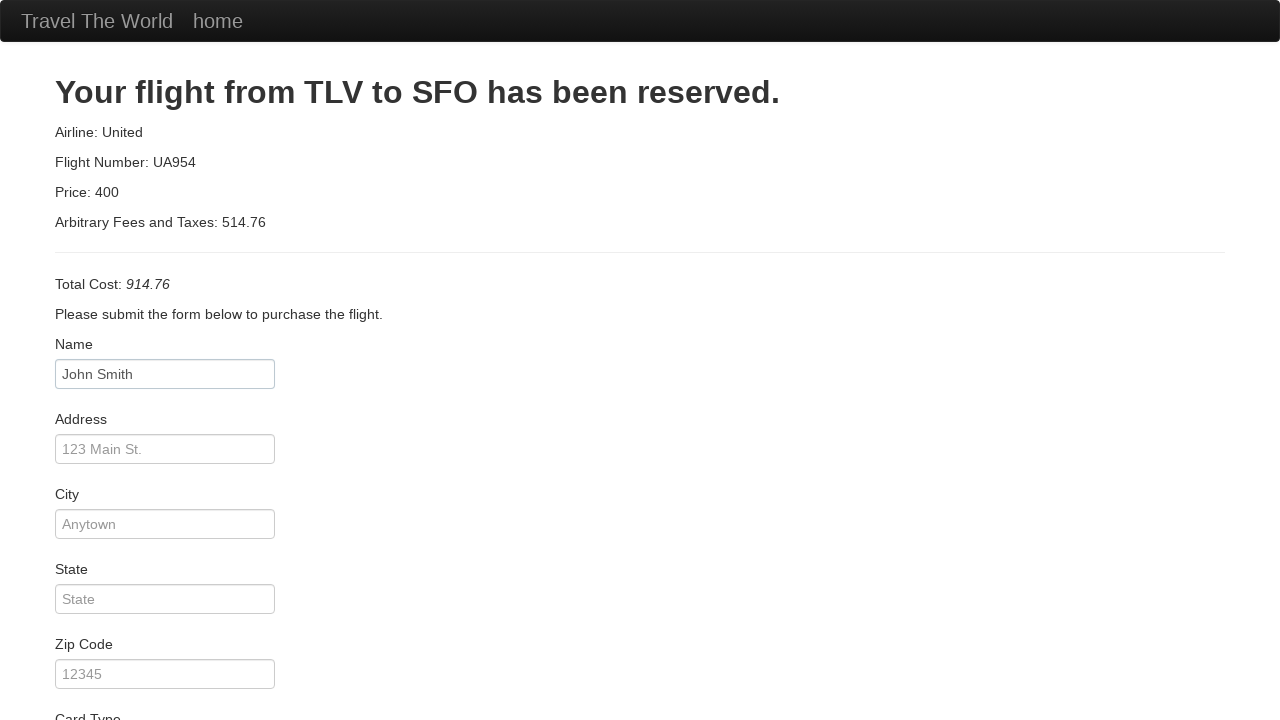

Filled address as '123 Main Street' on input[name='address']
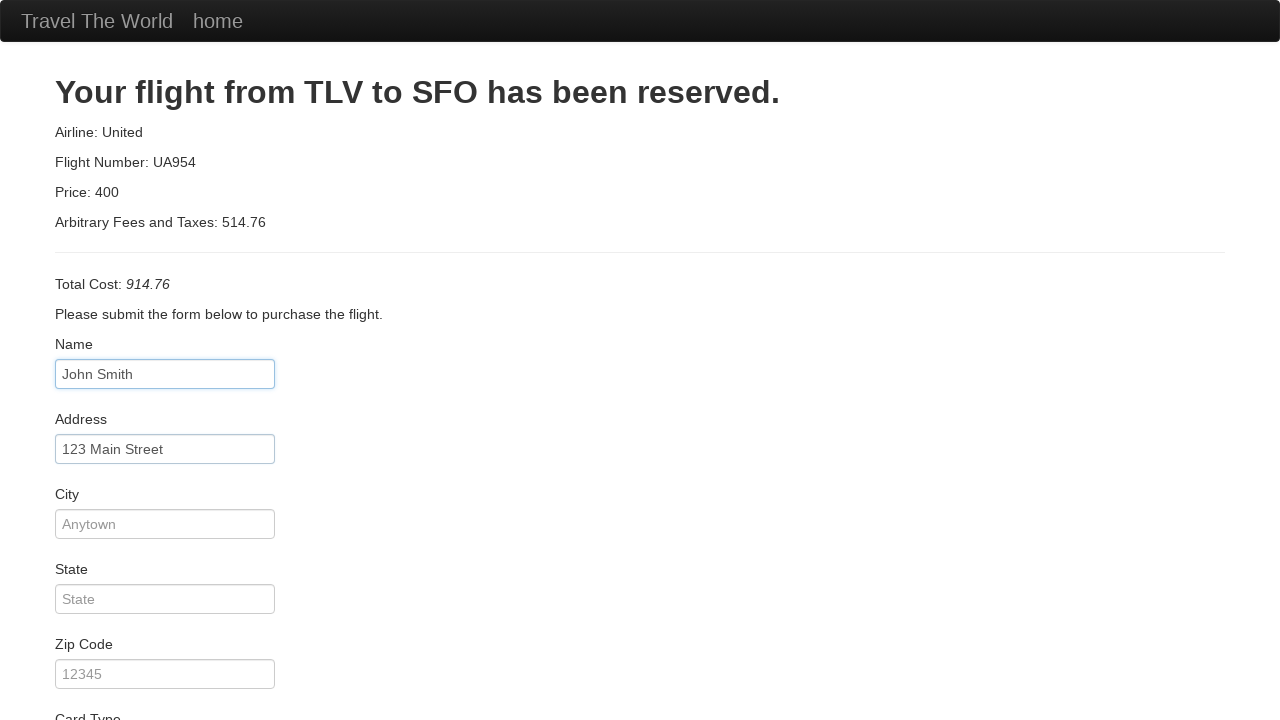

Filled city as 'Boston' on input[name='city']
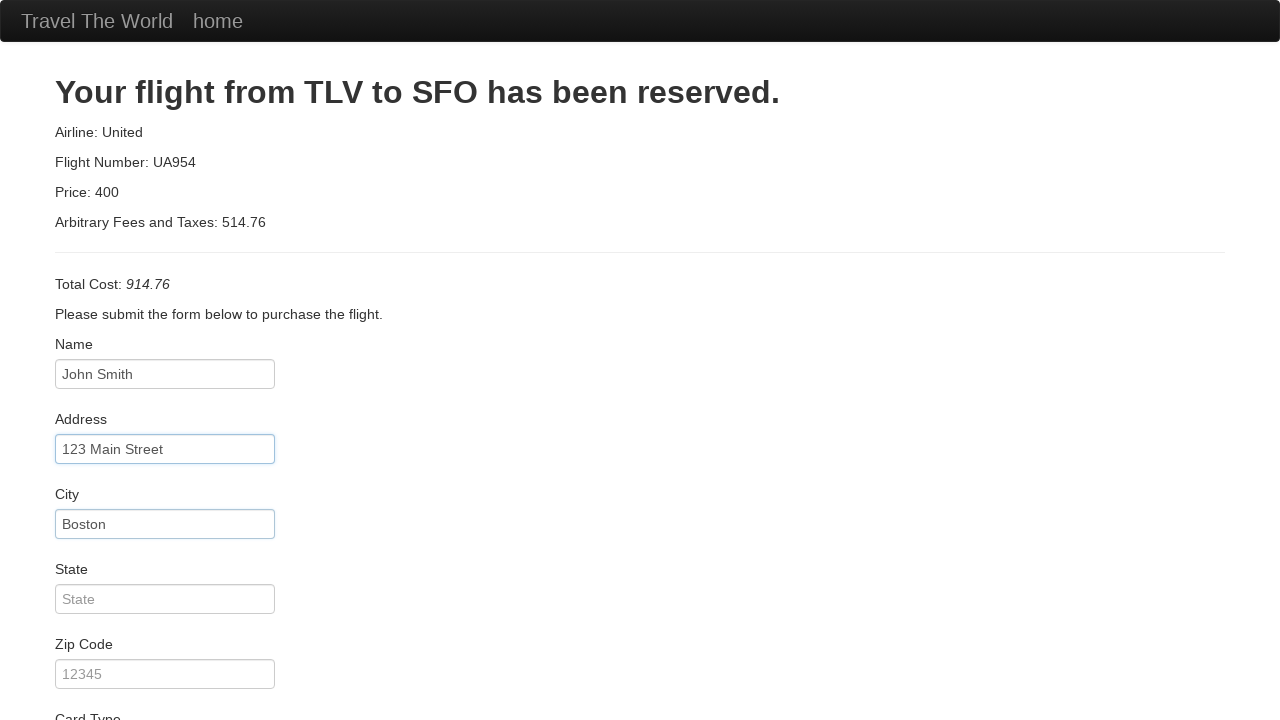

Filled state as 'Massachusetts' on input[name='state']
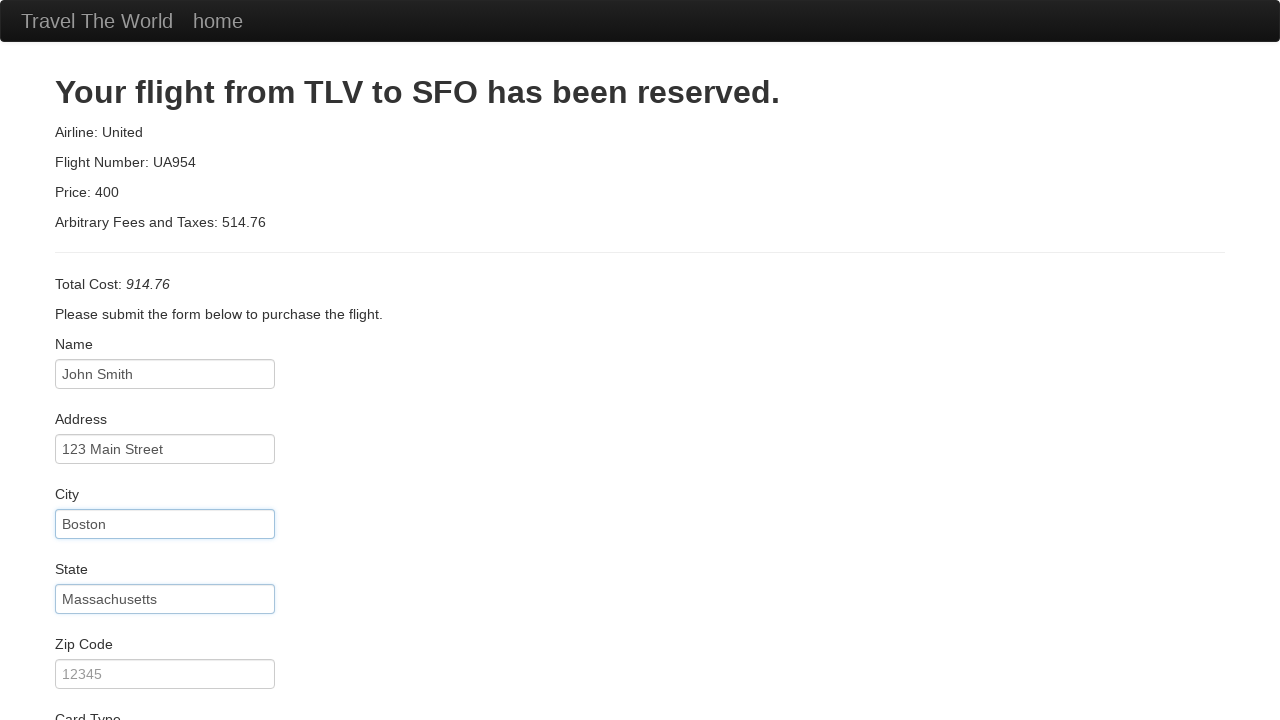

Filled zip code as '02134' on input[name='zipCode']
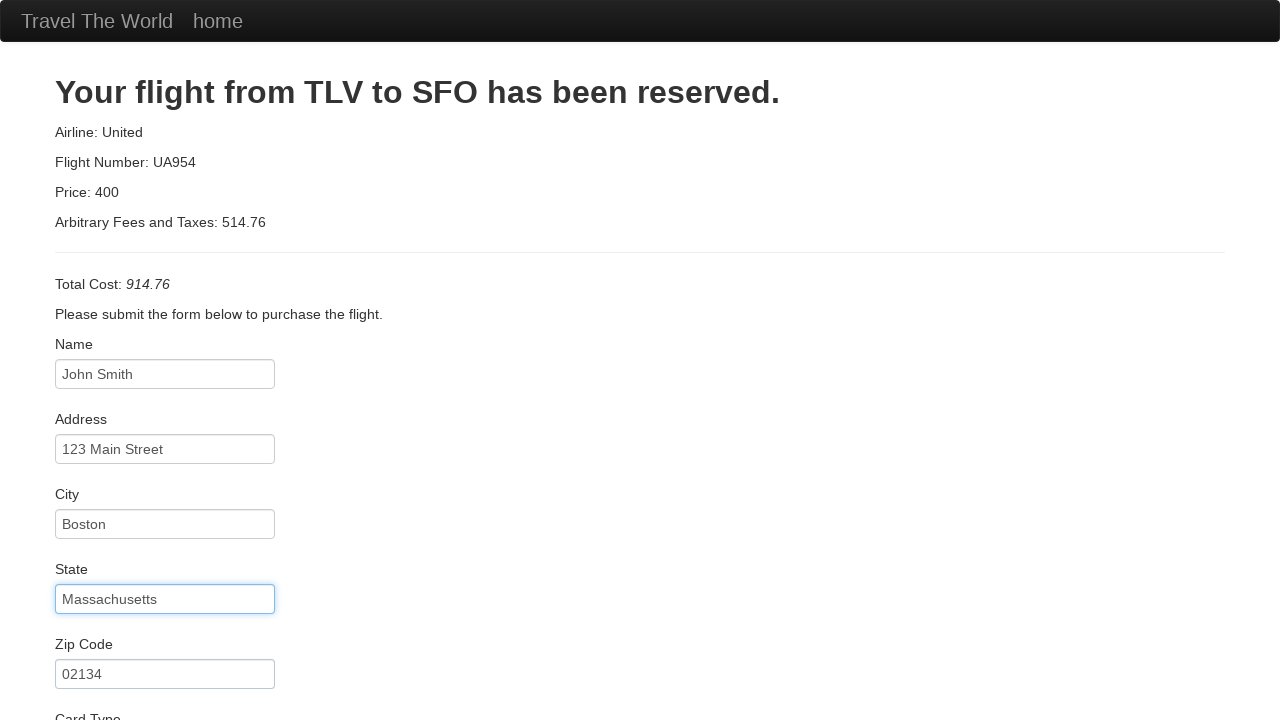

Selected Visa as card type on select[name='cardType']
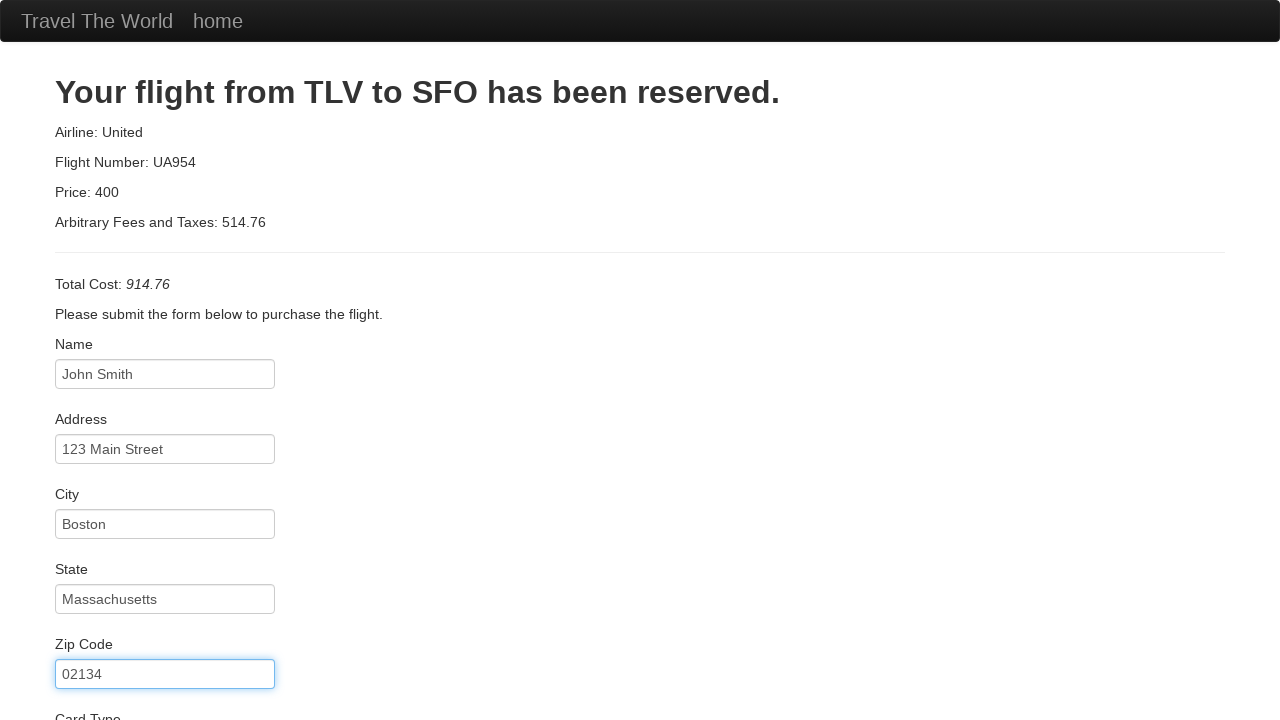

Filled credit card number on input[name='creditCardNumber']
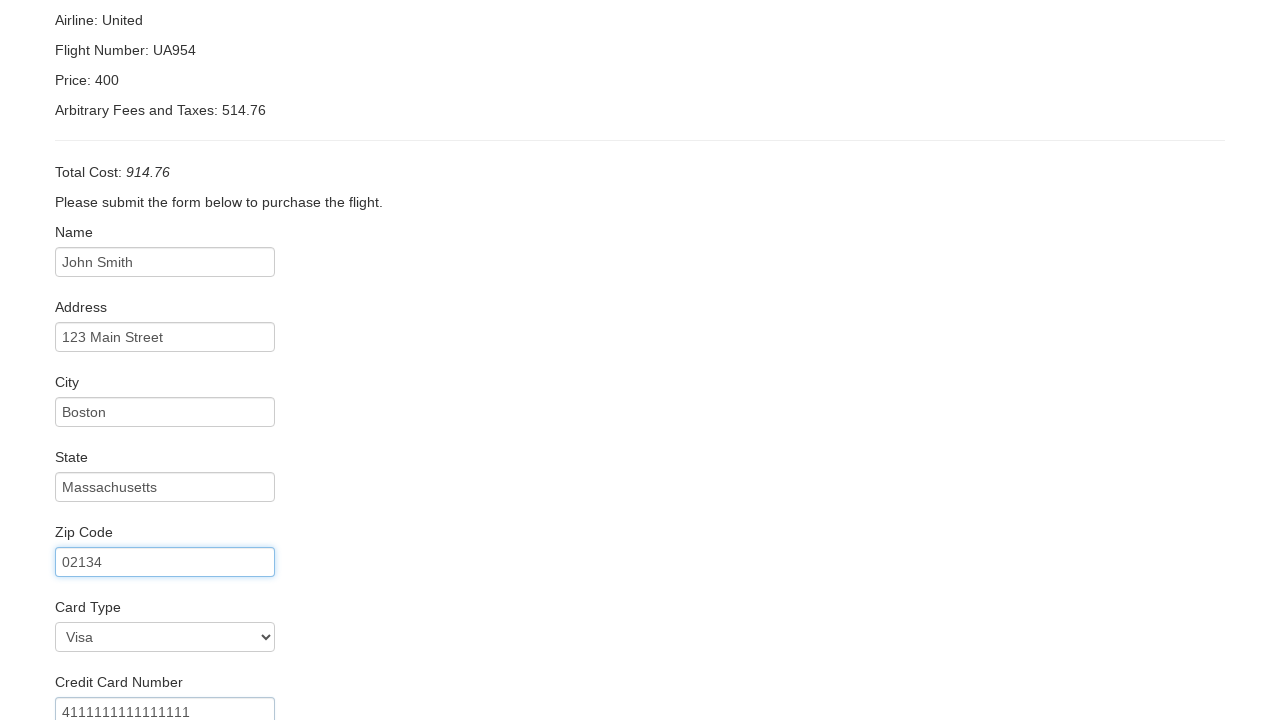

Filled credit card expiration month as '12' on input[name='creditCardMonth']
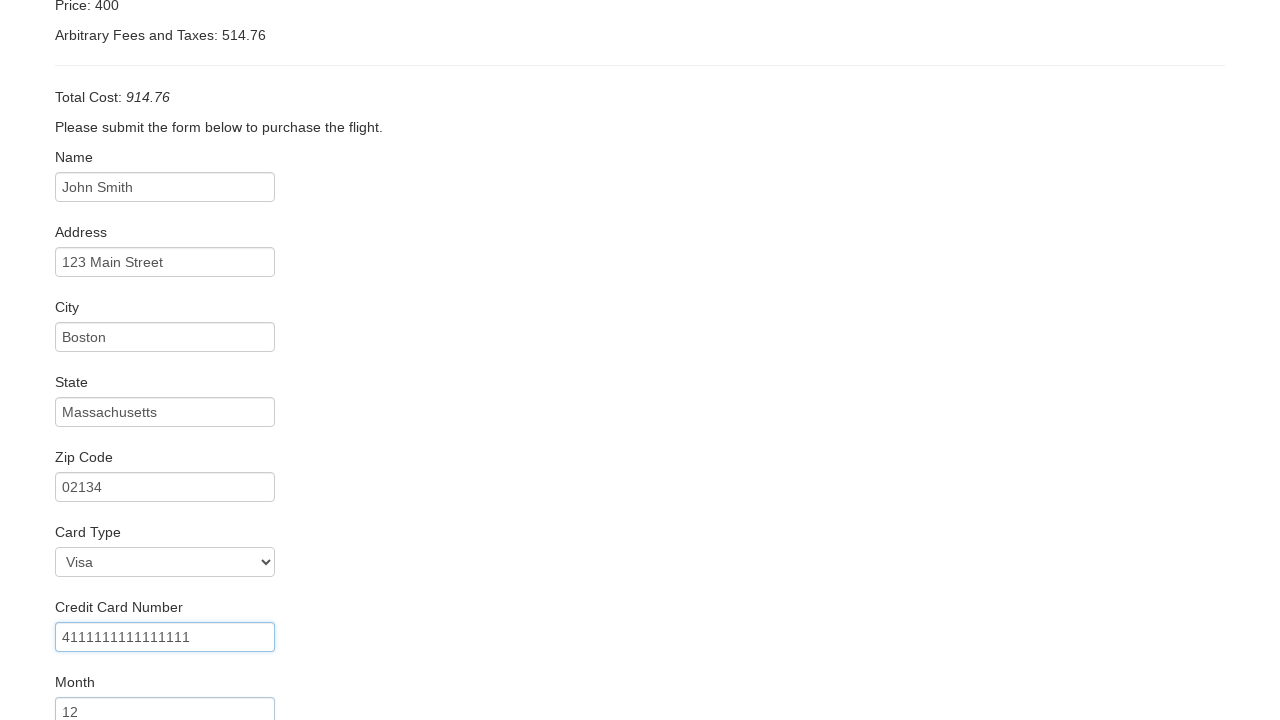

Filled credit card expiration year as '2025' on input[name='creditCardYear']
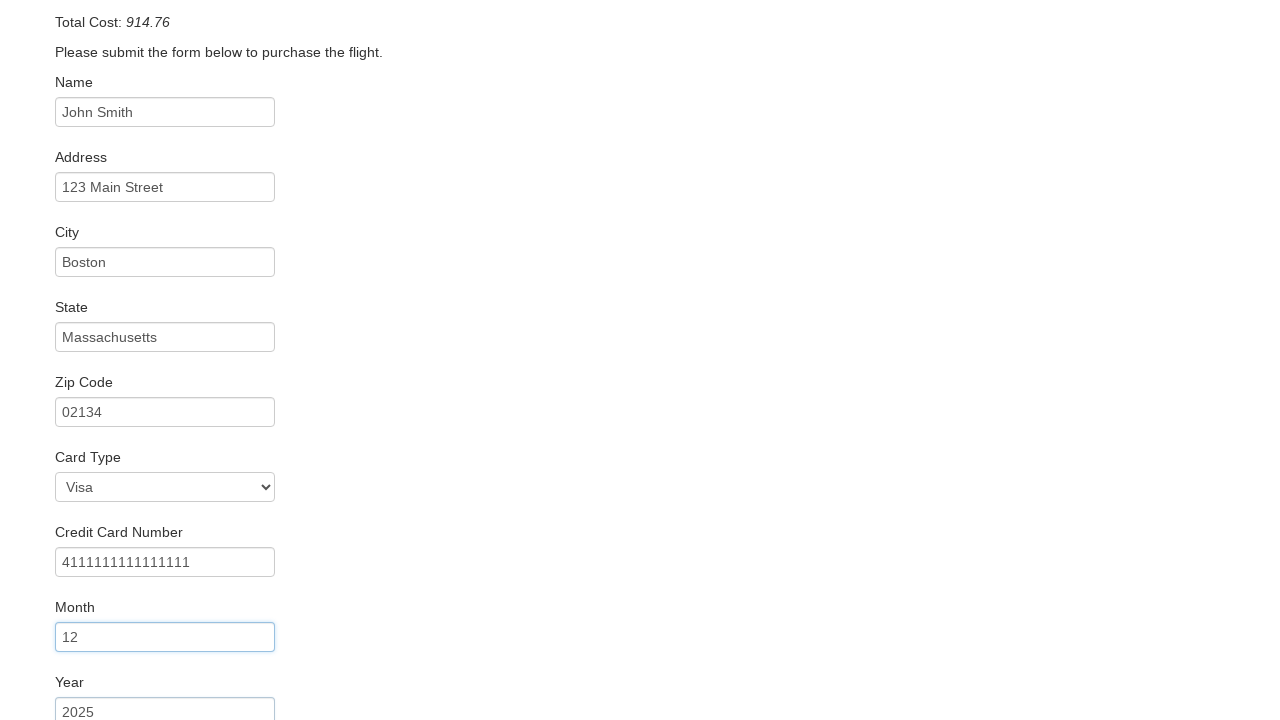

Filled cardholder name as 'John Smith' on input[name='nameOnCard']
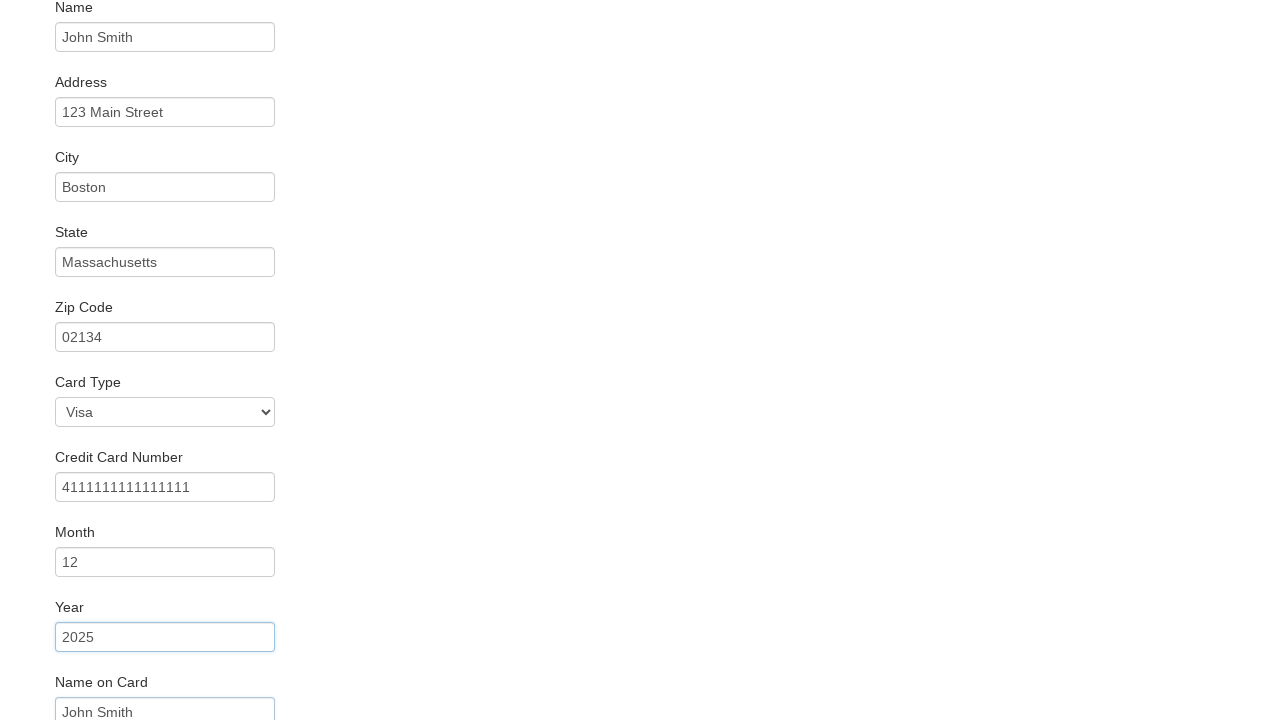

Clicked Purchase Flight button to complete booking at (118, 685) on input[value='Purchase Flight']
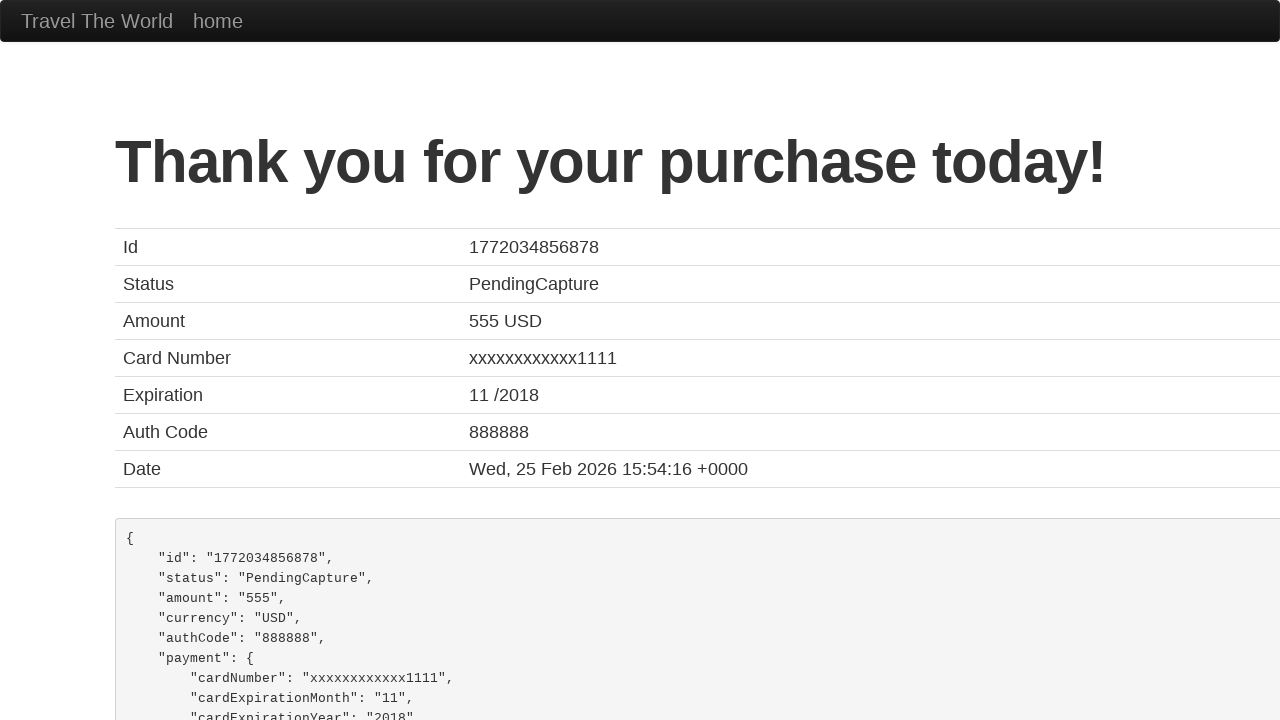

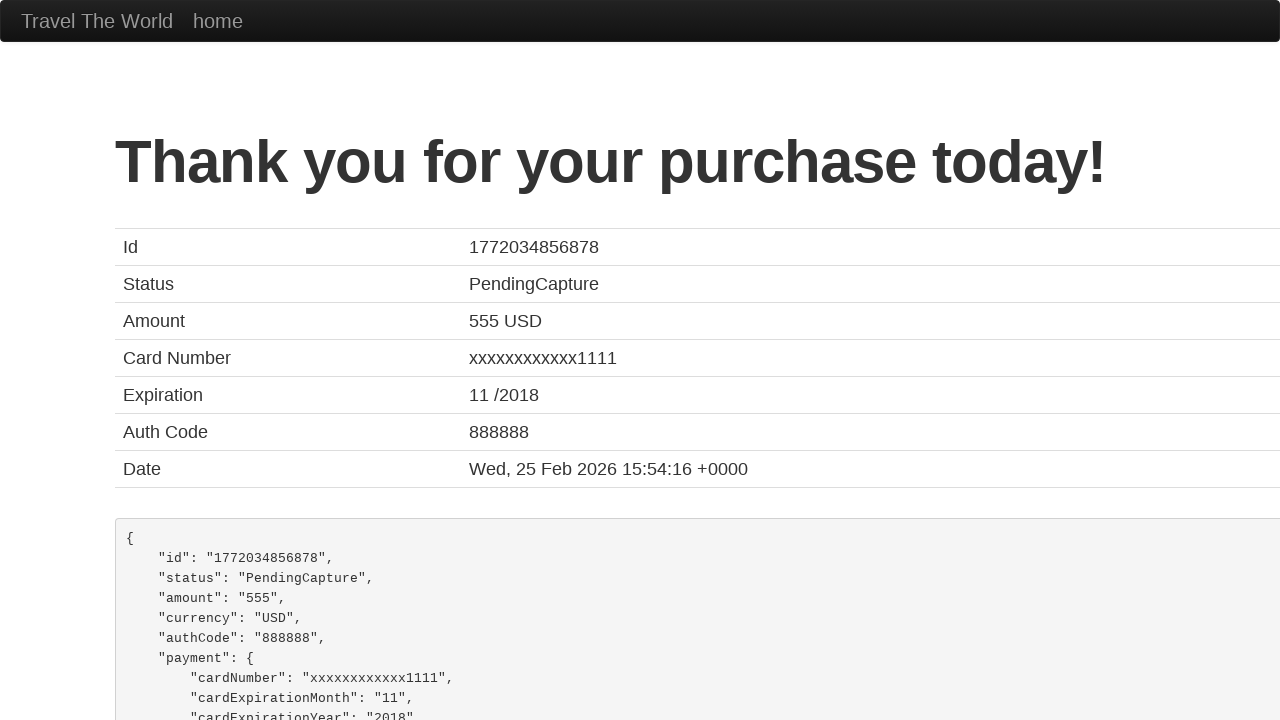